Tests checkbox functionality by checking the first checkbox if it's not already selected

Starting URL: https://the-internet.herokuapp.com/checkboxes

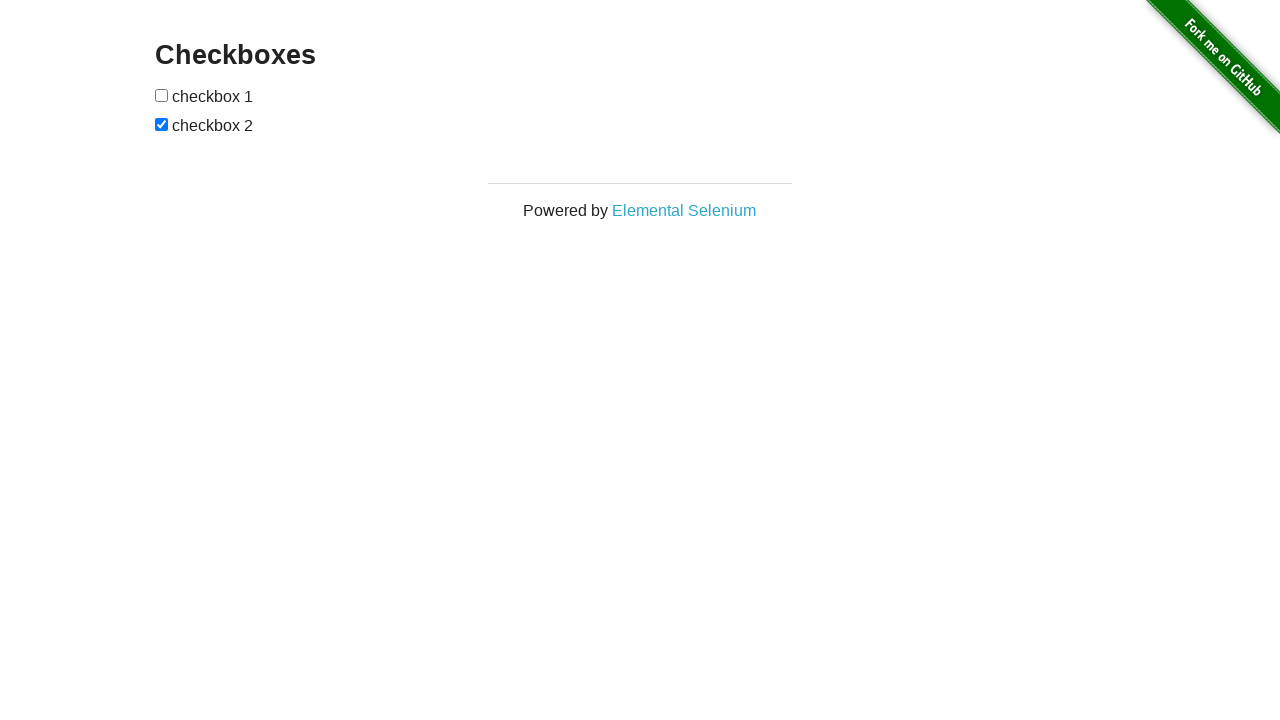

Located the first checkbox element
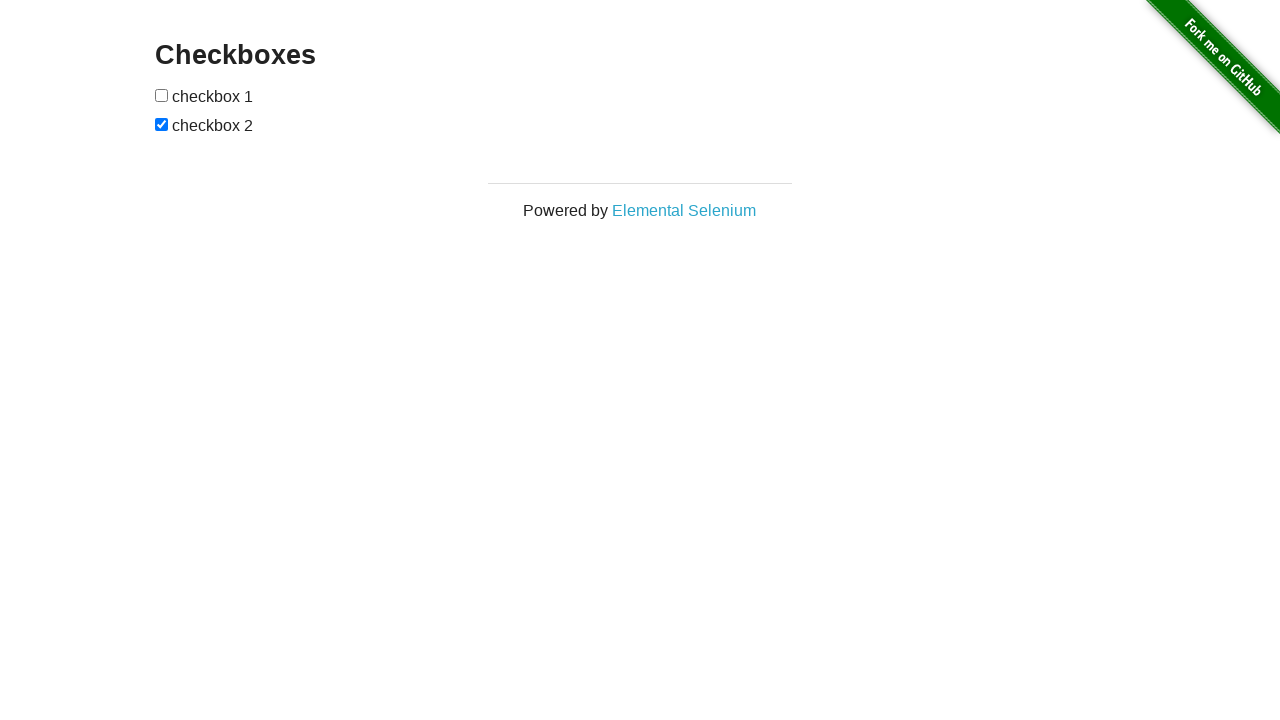

Verified first checkbox is not checked
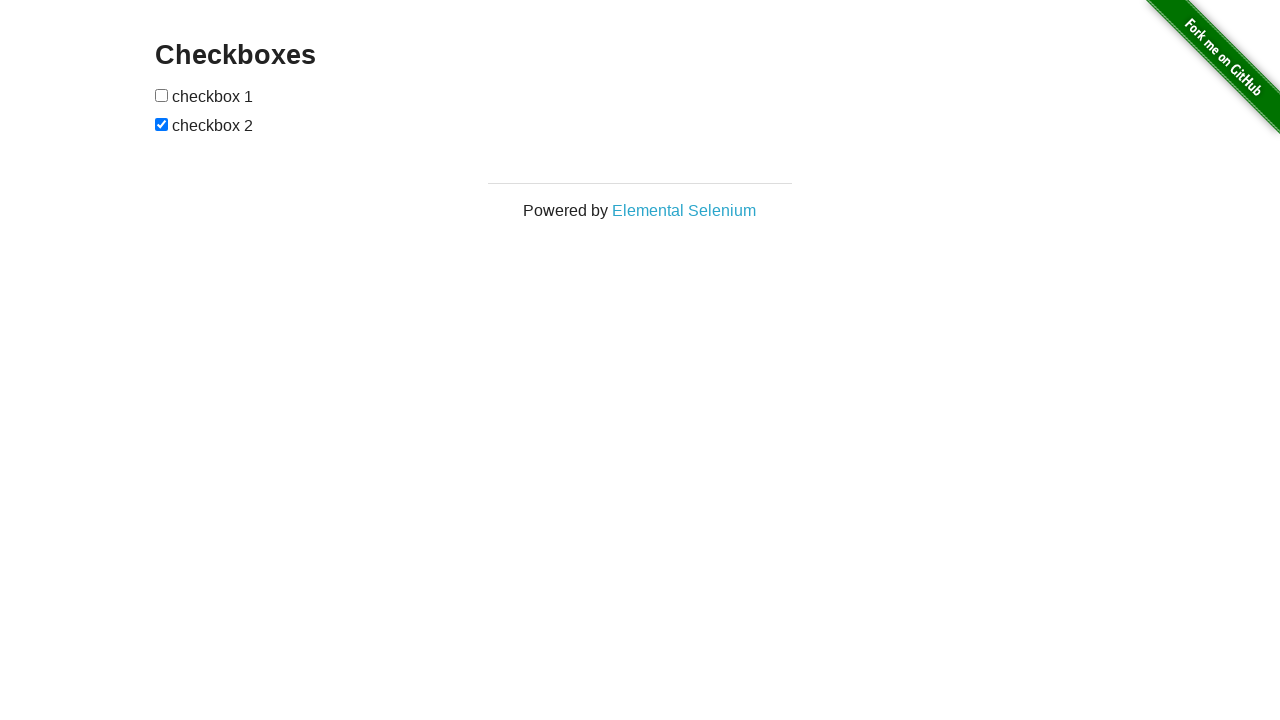

Clicked the first checkbox to check it at (162, 95) on (//input[@type='checkbox'])[1]
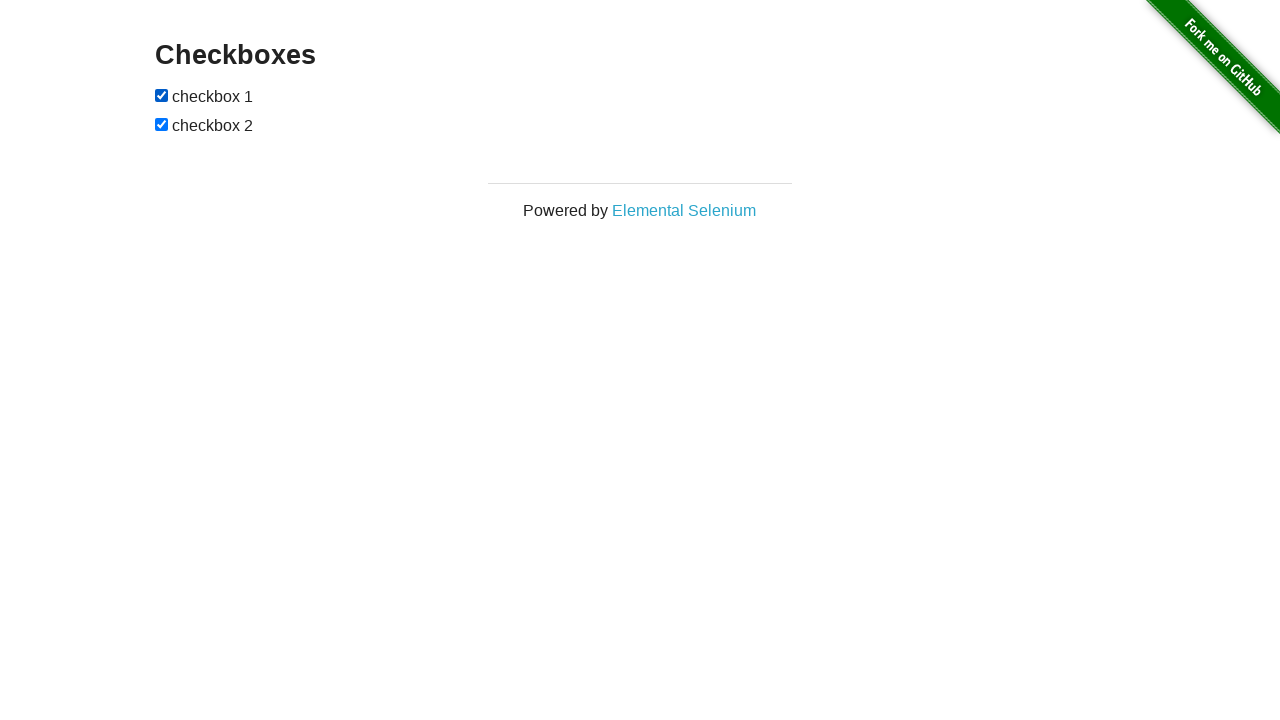

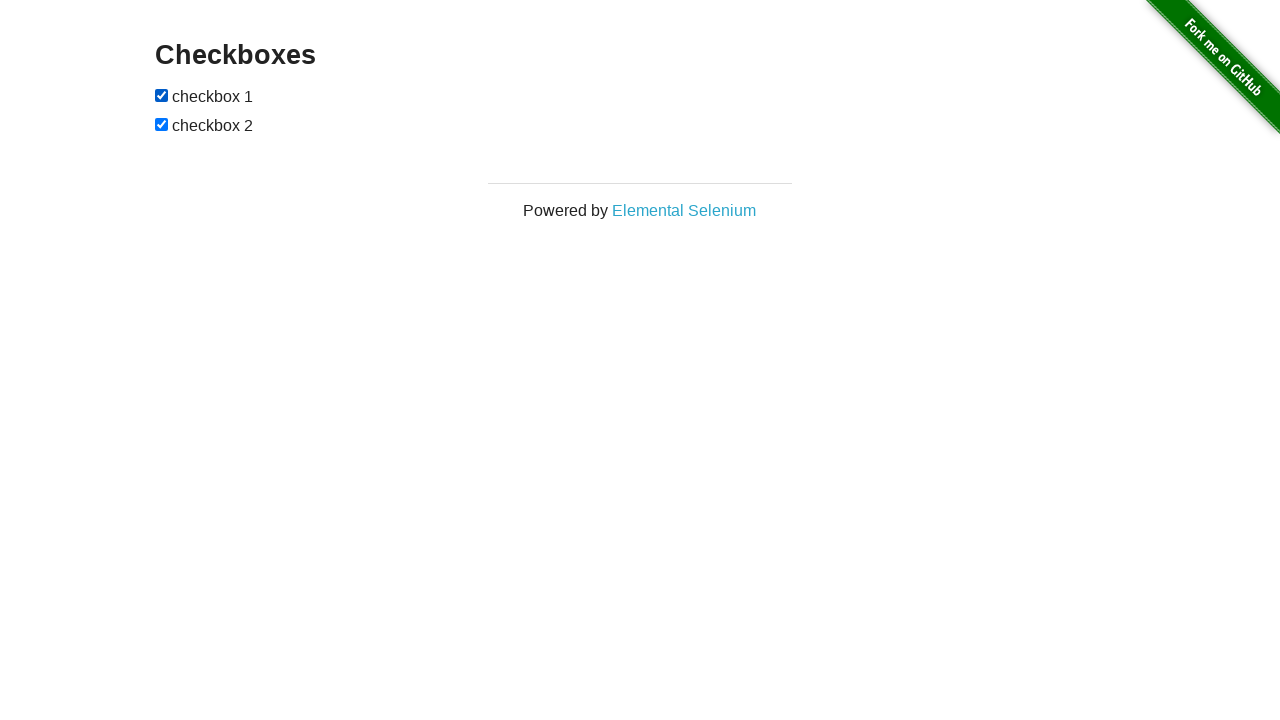